Navigates to Mars news page and waits for the news content to load

Starting URL: https://data-class-mars.s3.amazonaws.com/Mars/index.html

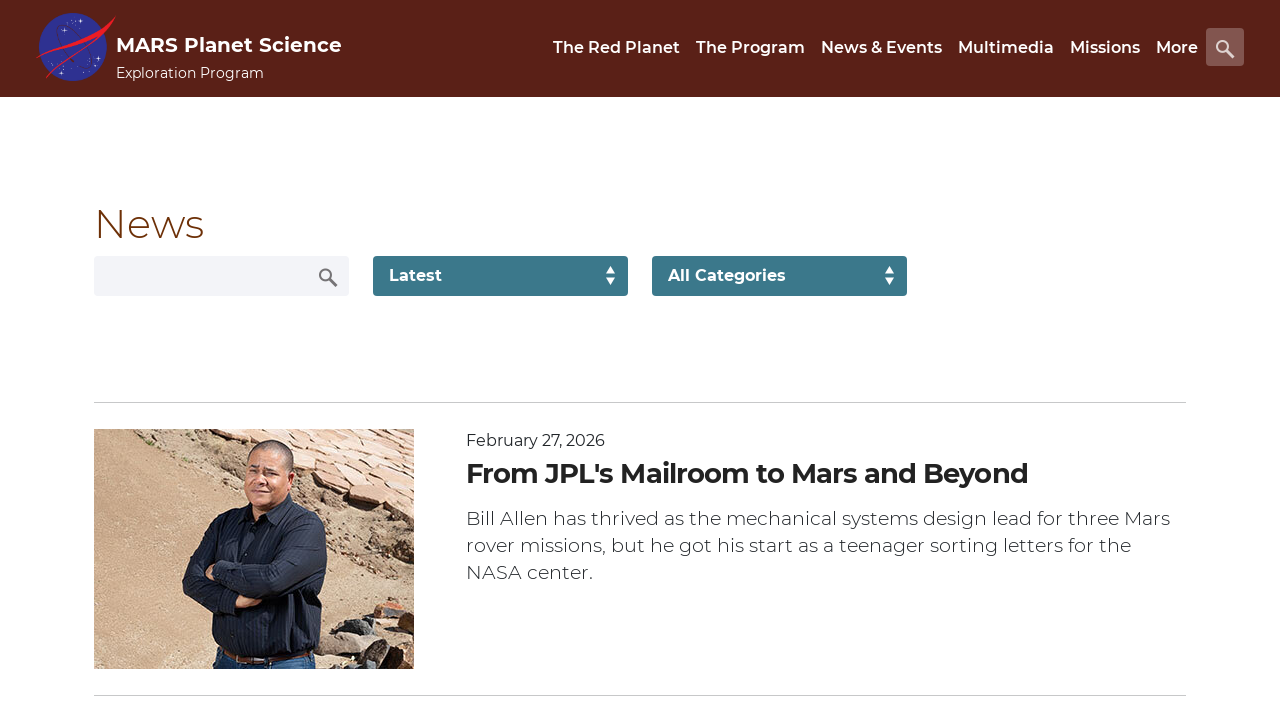

Navigated to Mars news page
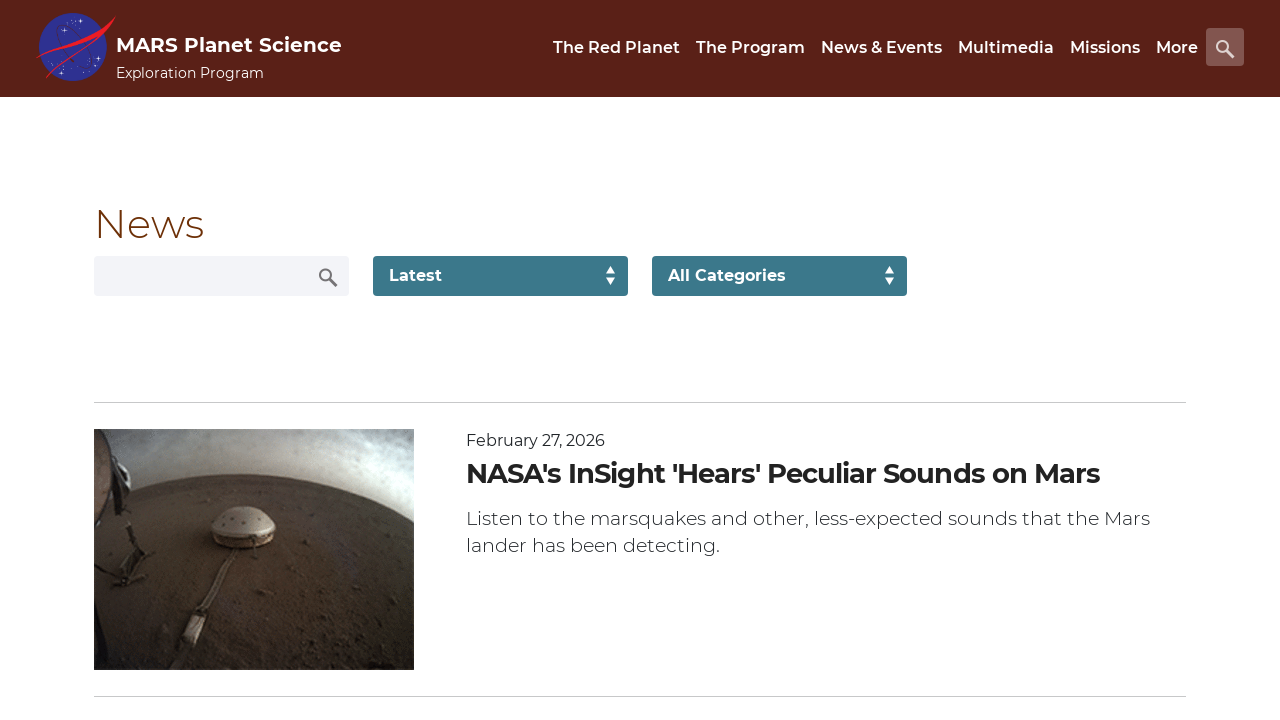

News list content loaded
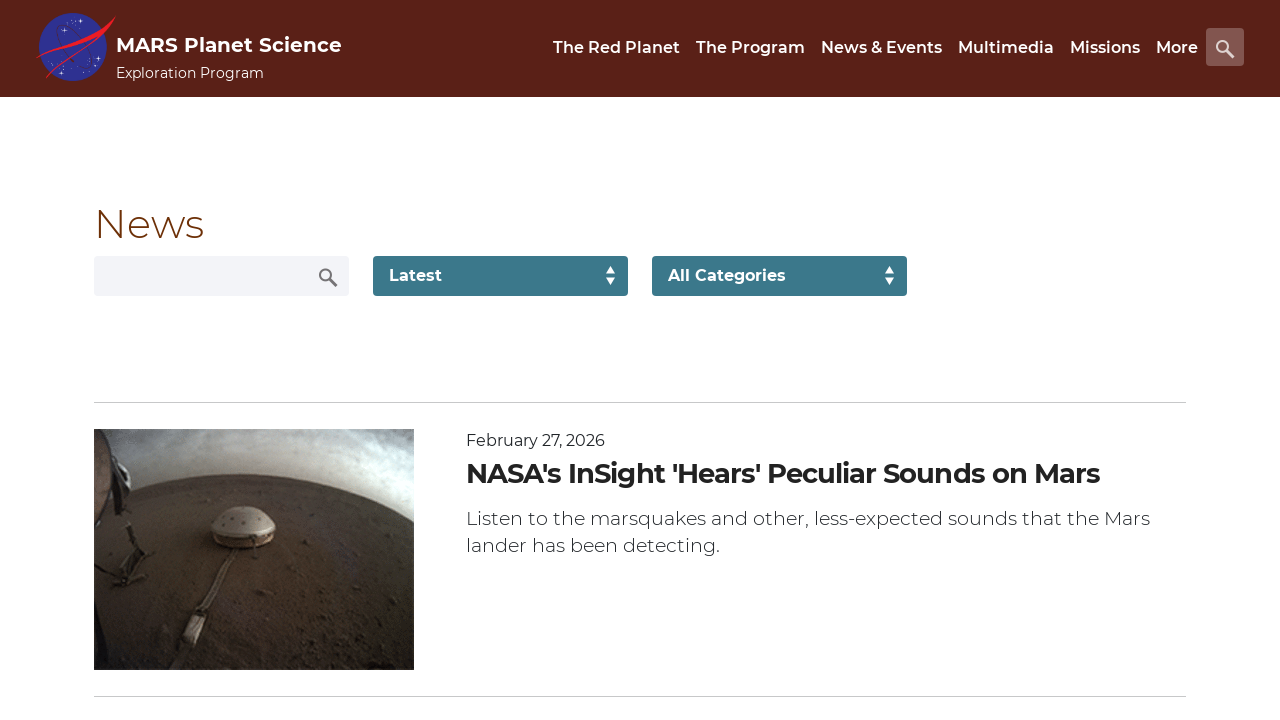

News content title is present on the page
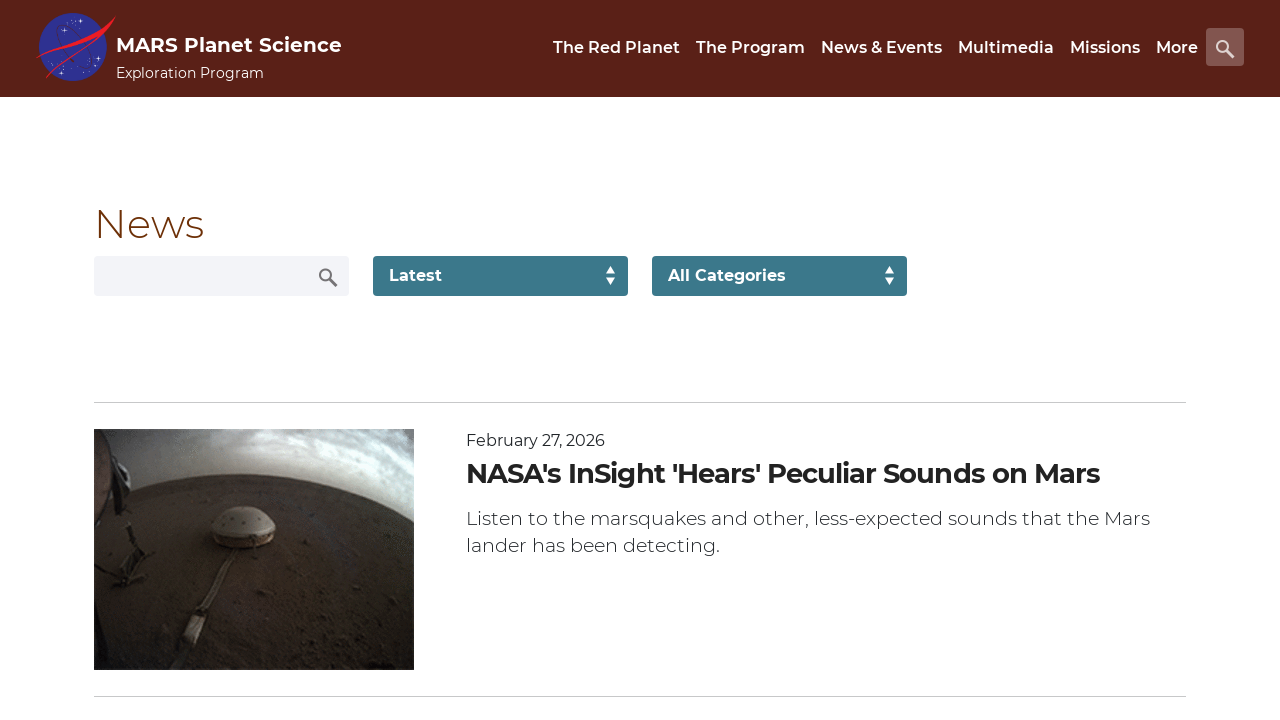

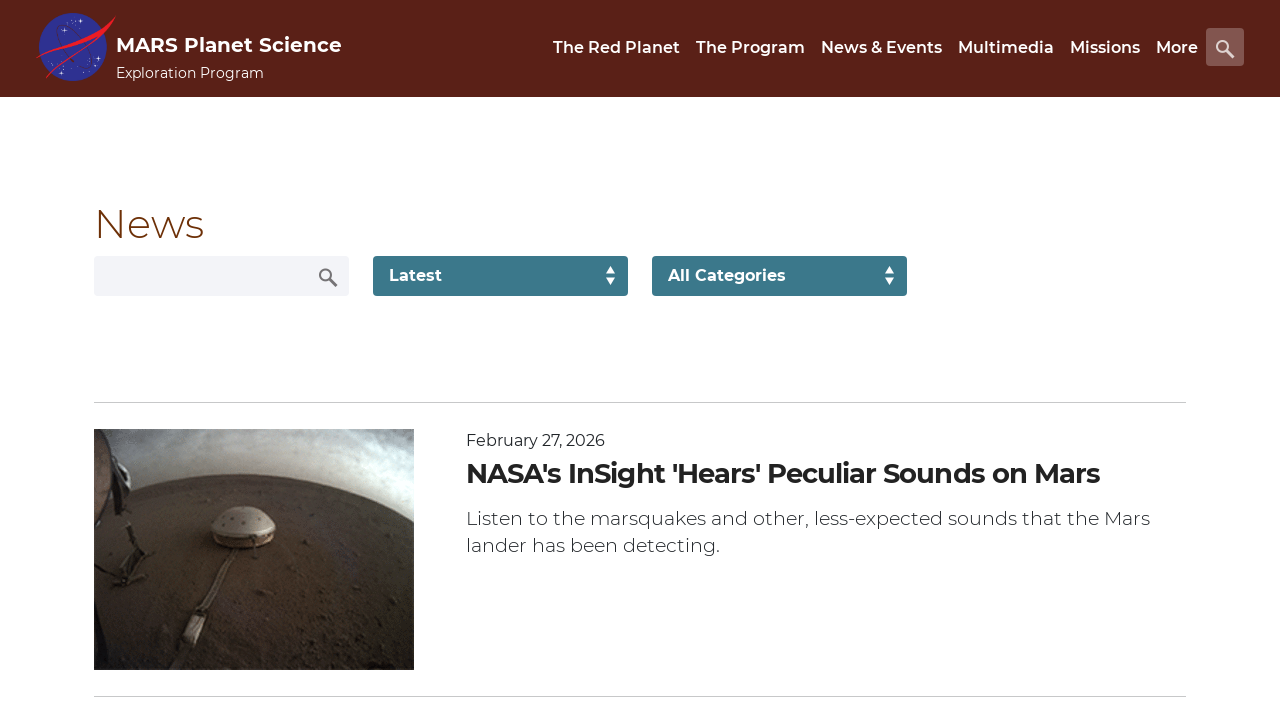